Tests browser window handling by opening a new child window and verifying its content by reading the heading text

Starting URL: https://demoqa.com/browser-windows

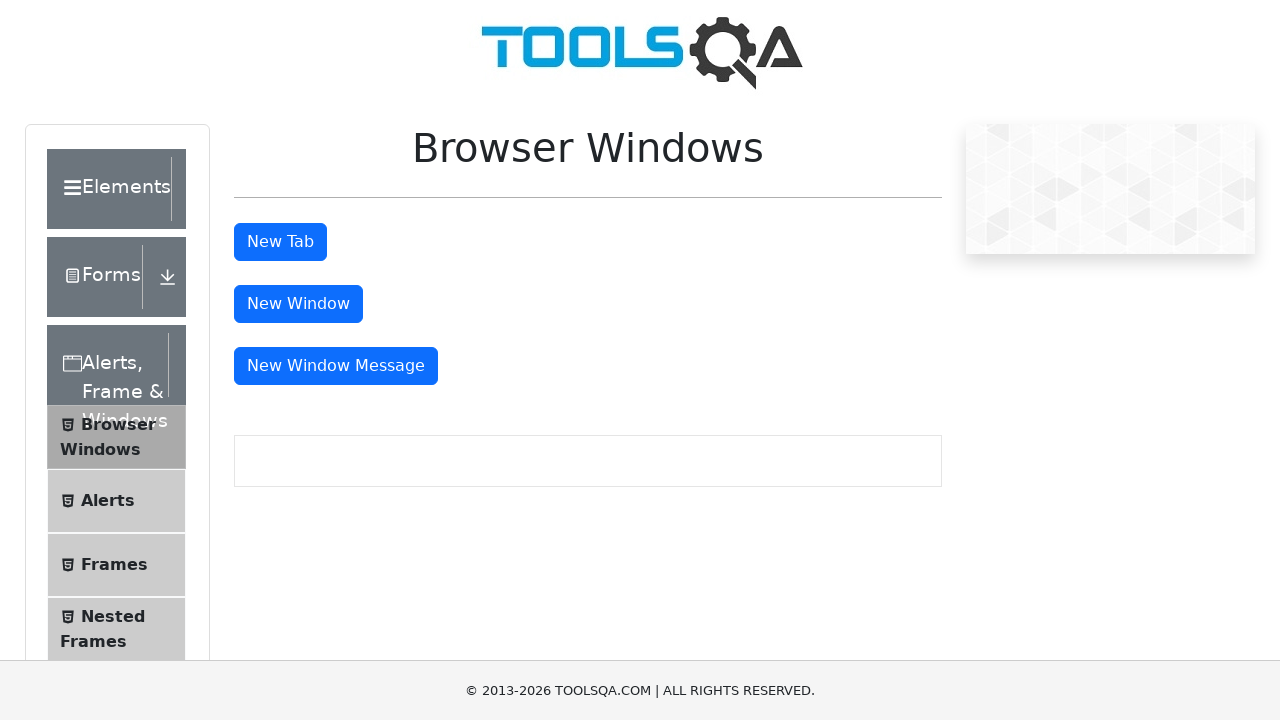

Clicked button to open new child window at (298, 304) on #windowButton
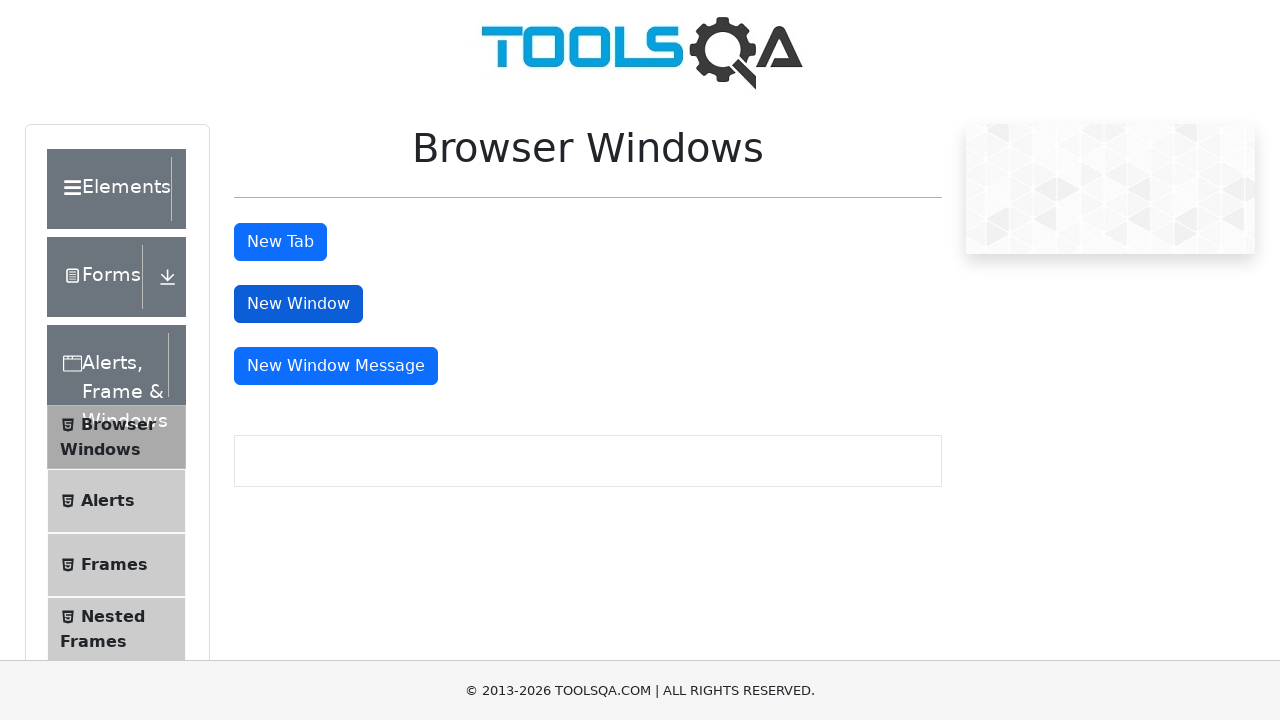

New child window loaded successfully
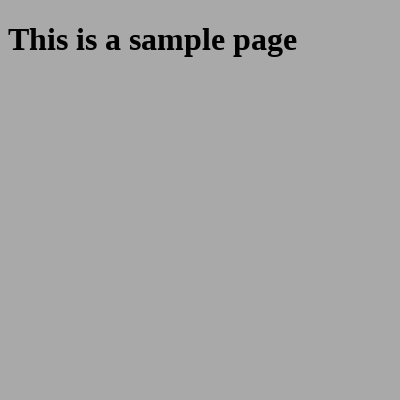

Retrieved heading text from child window: This is a sample page
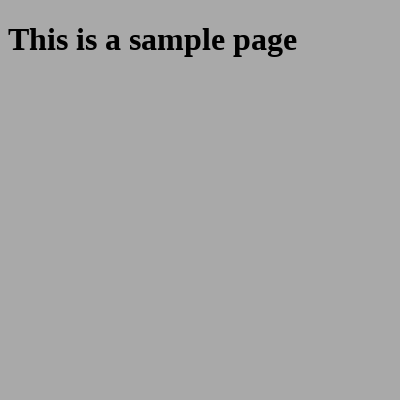

Closed the child window
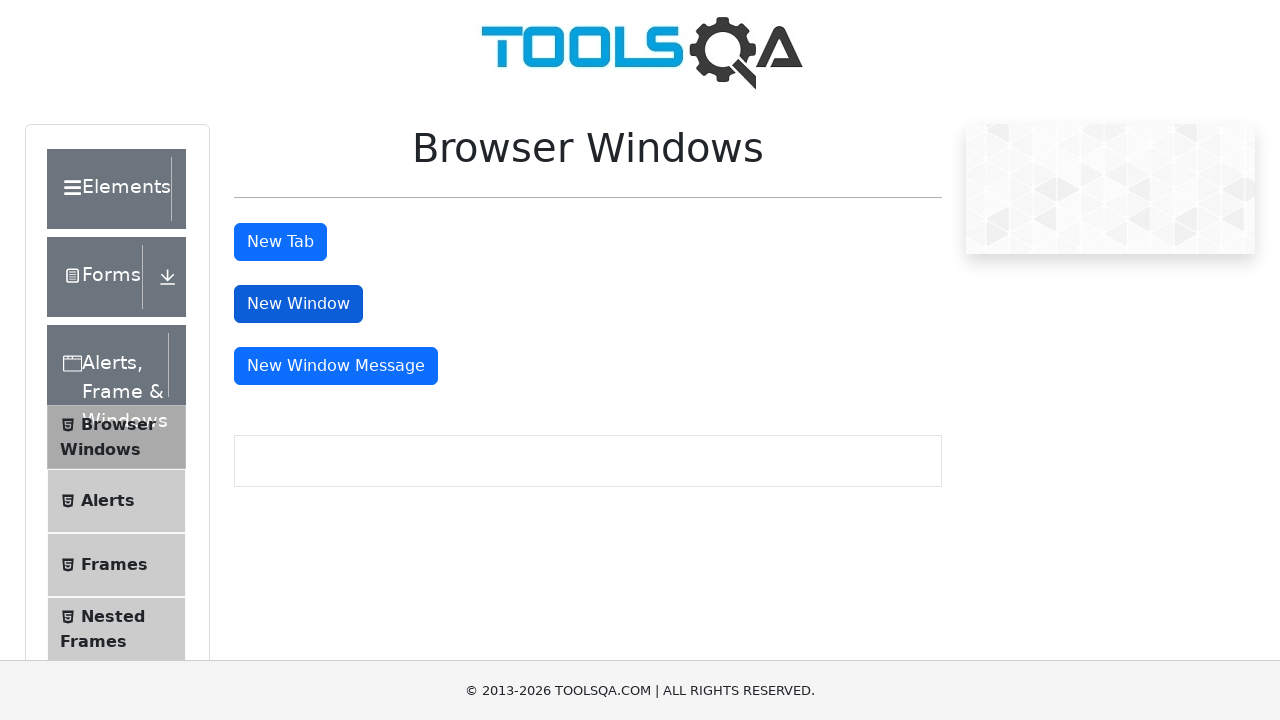

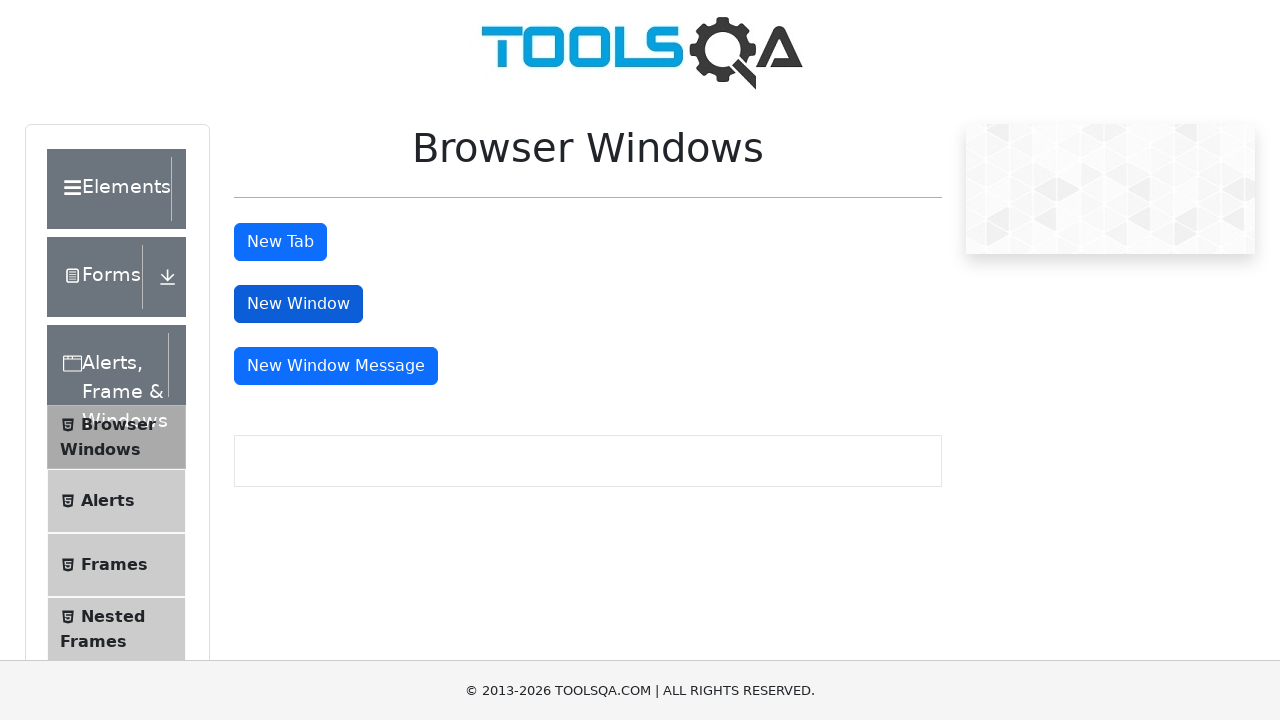